Tests checkbox functionality by finding all checkboxes on the page and selecting the one with value "option2"

Starting URL: https://rahulshettyacademy.com/AutomationPractice/

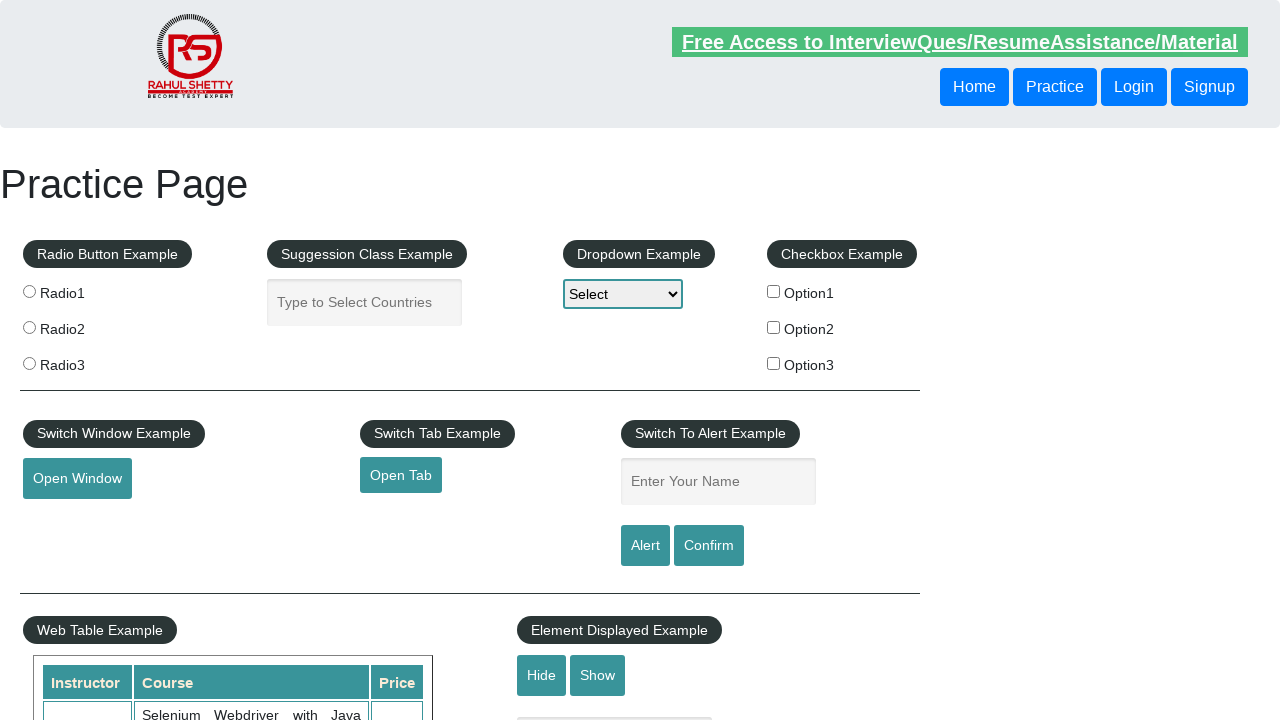

Located all checkboxes on the page
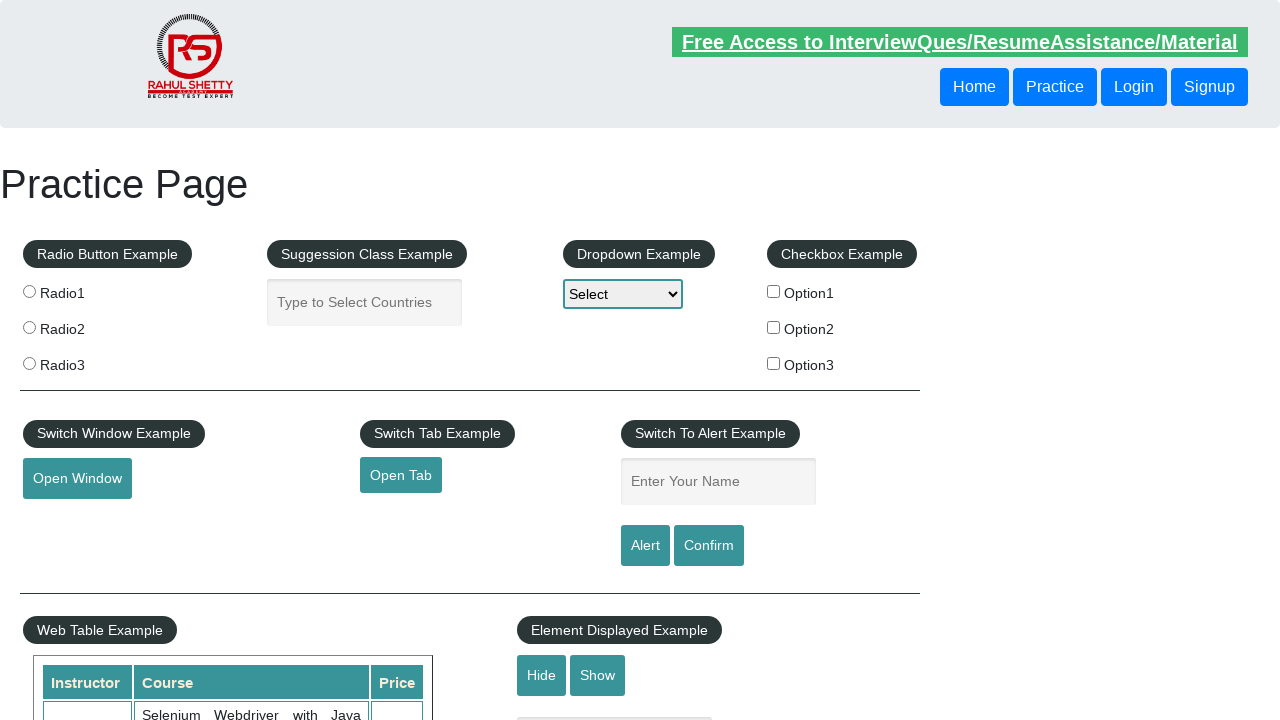

Clicked checkbox with value 'option2' at (774, 327) on xpath=//input[@type='checkbox'] >> nth=1
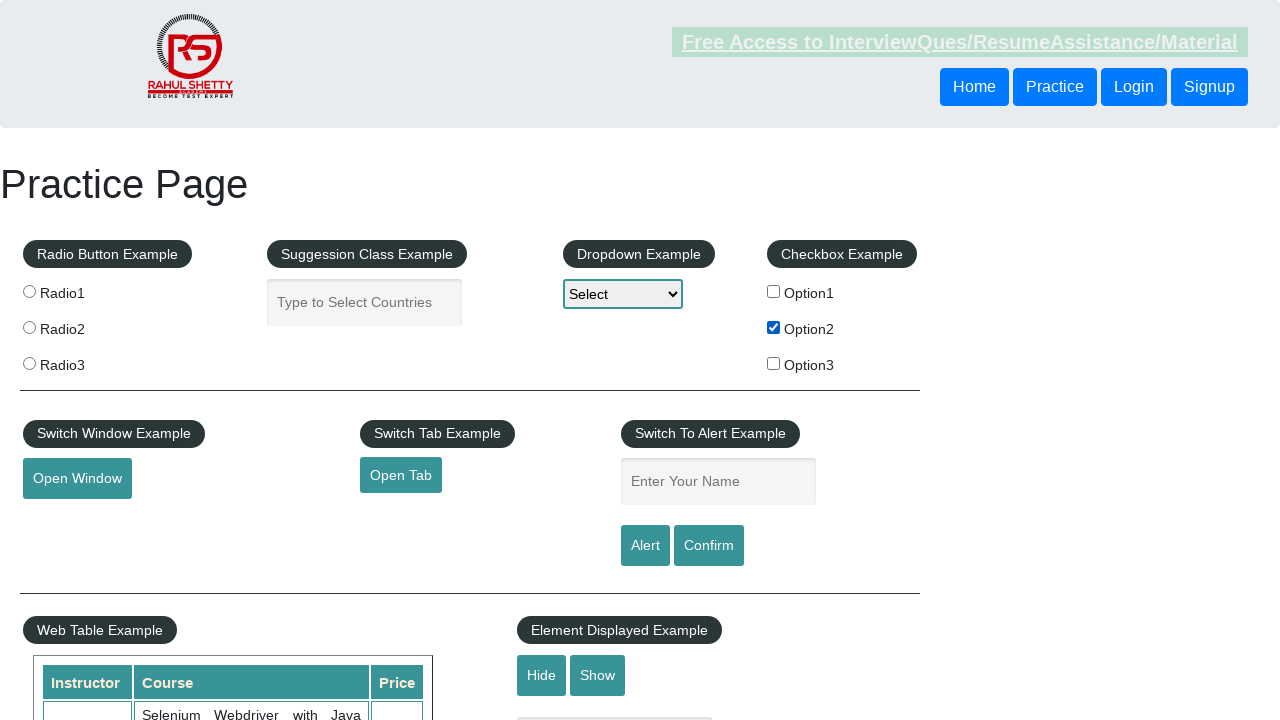

Verified that checkbox with value 'option2' is selected
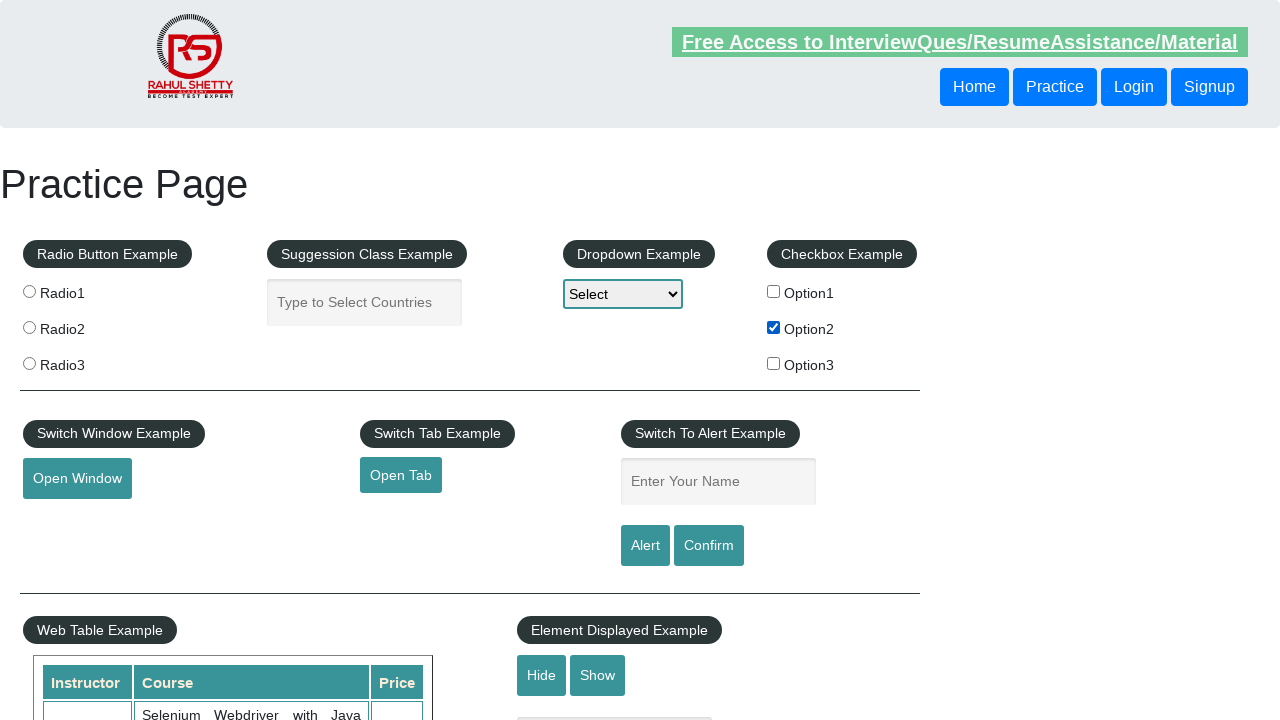

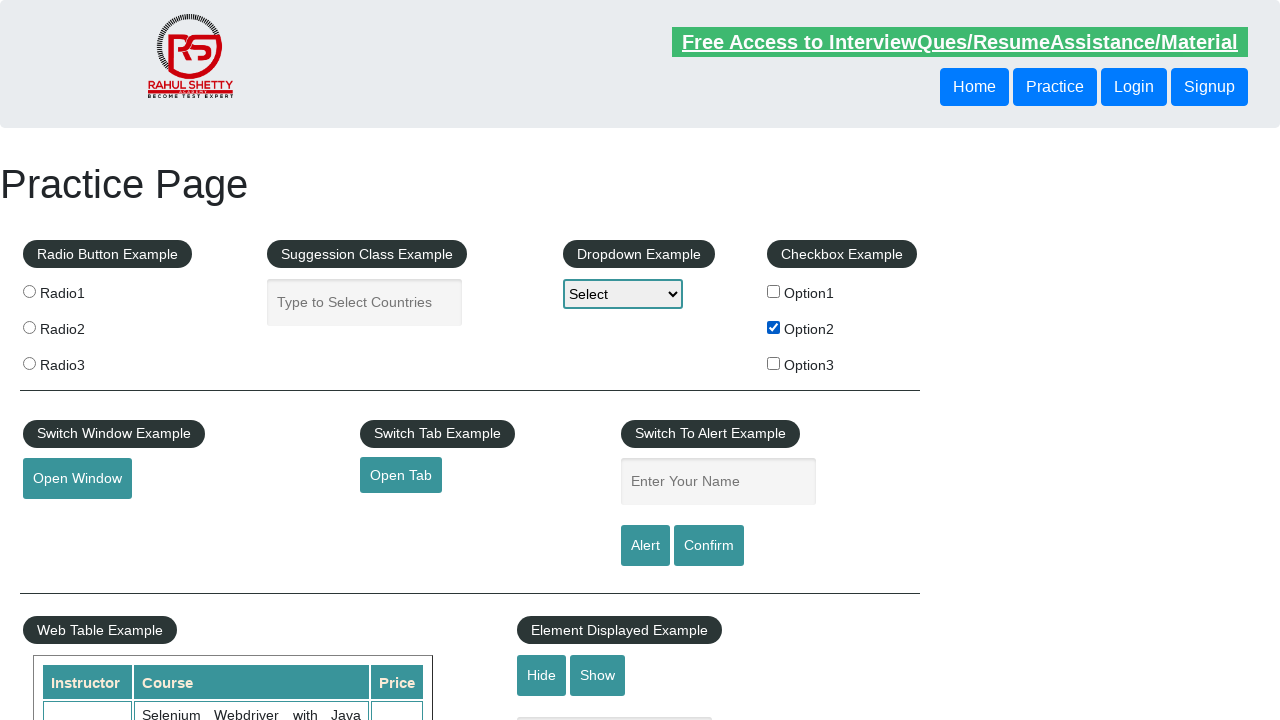